Tests the search functionality by navigating to the search page, entering a programming language name (python), and verifying that search results contain the search term

Starting URL: https://www.99-bottles-of-beer.net/

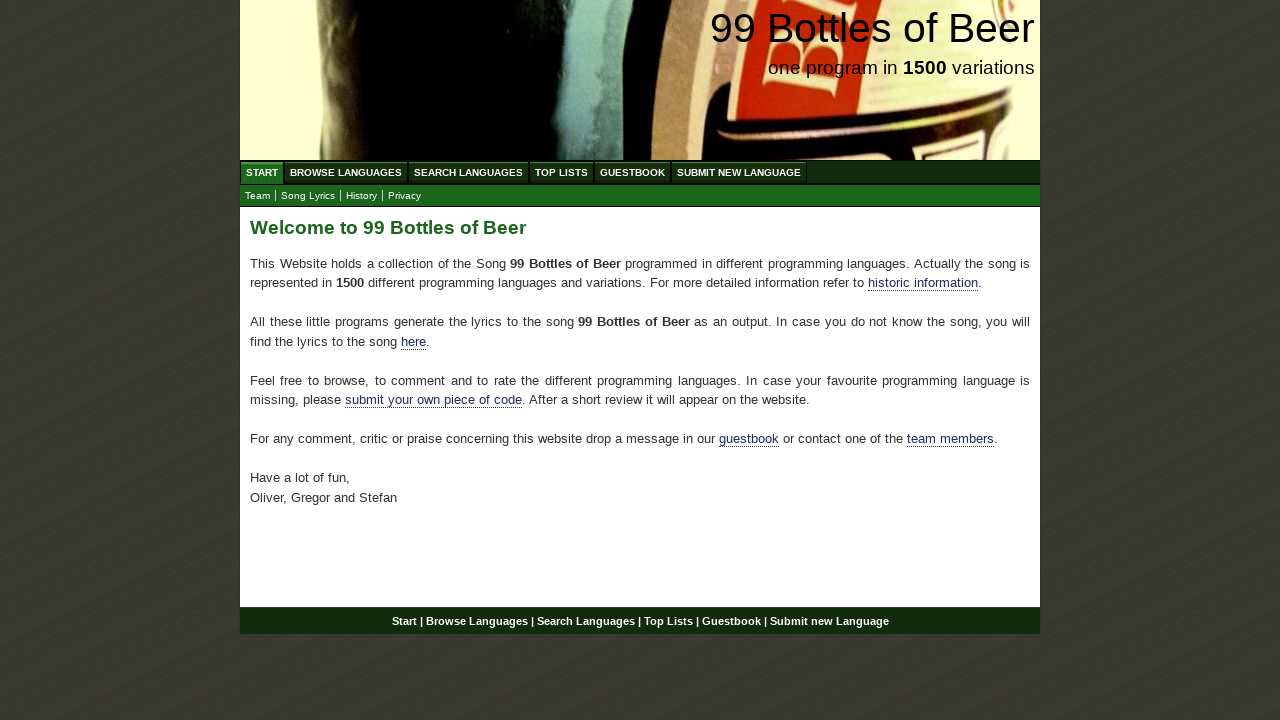

Clicked on Search Languages menu item at (468, 172) on xpath=//ul[@id='menu']/li/a[@href='/search.html']
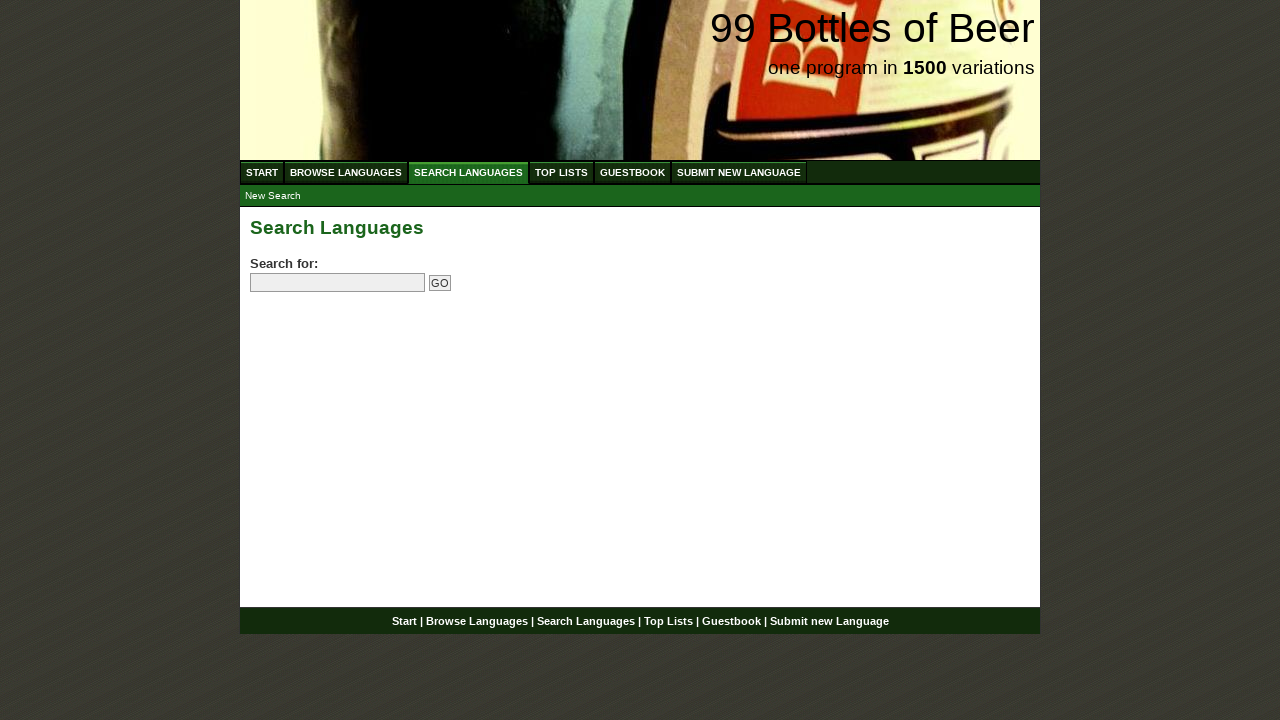

Clicked on the search input field at (338, 283) on input[name='search']
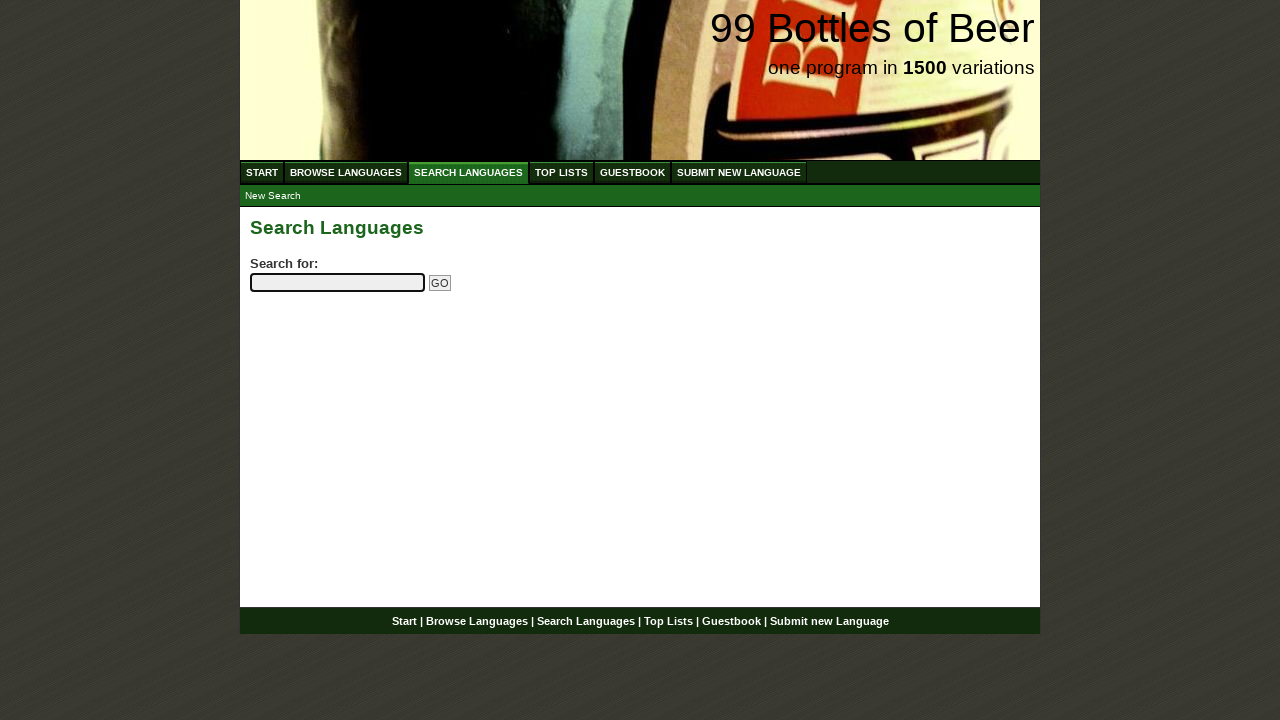

Entered 'python' in the search field on input[name='search']
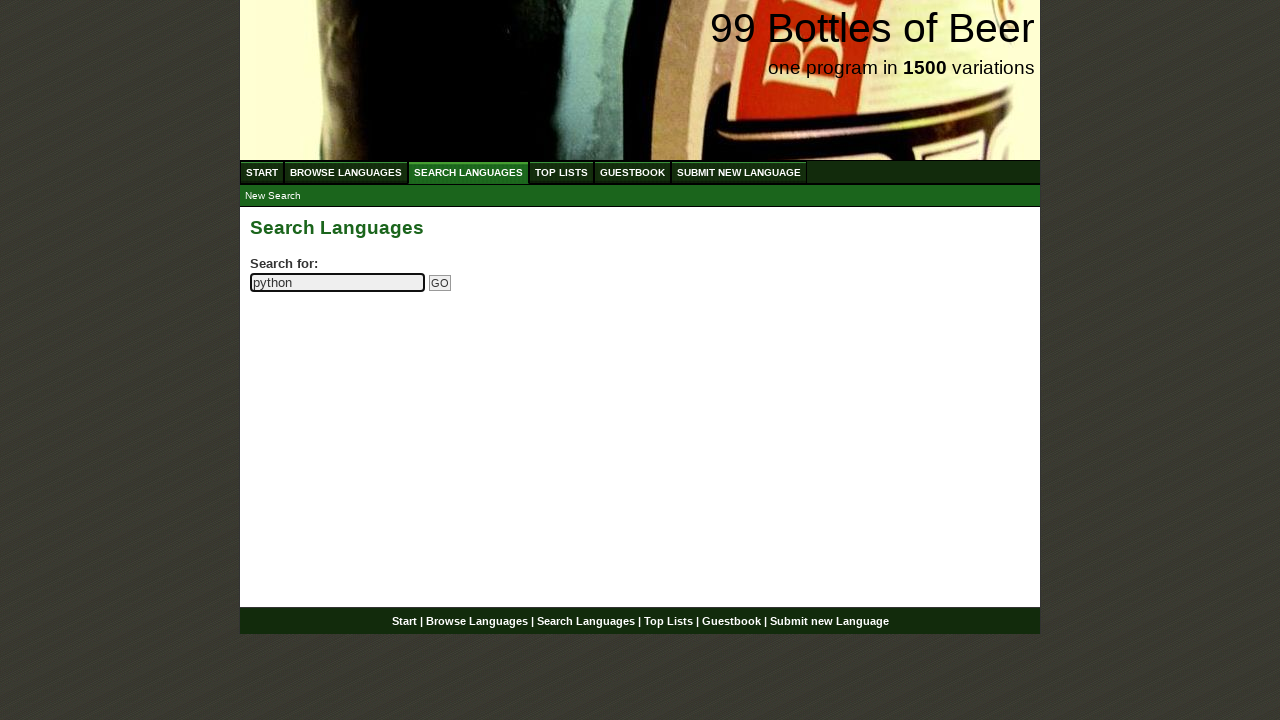

Clicked the submit button to search for 'python' at (440, 283) on input[name='submitsearch']
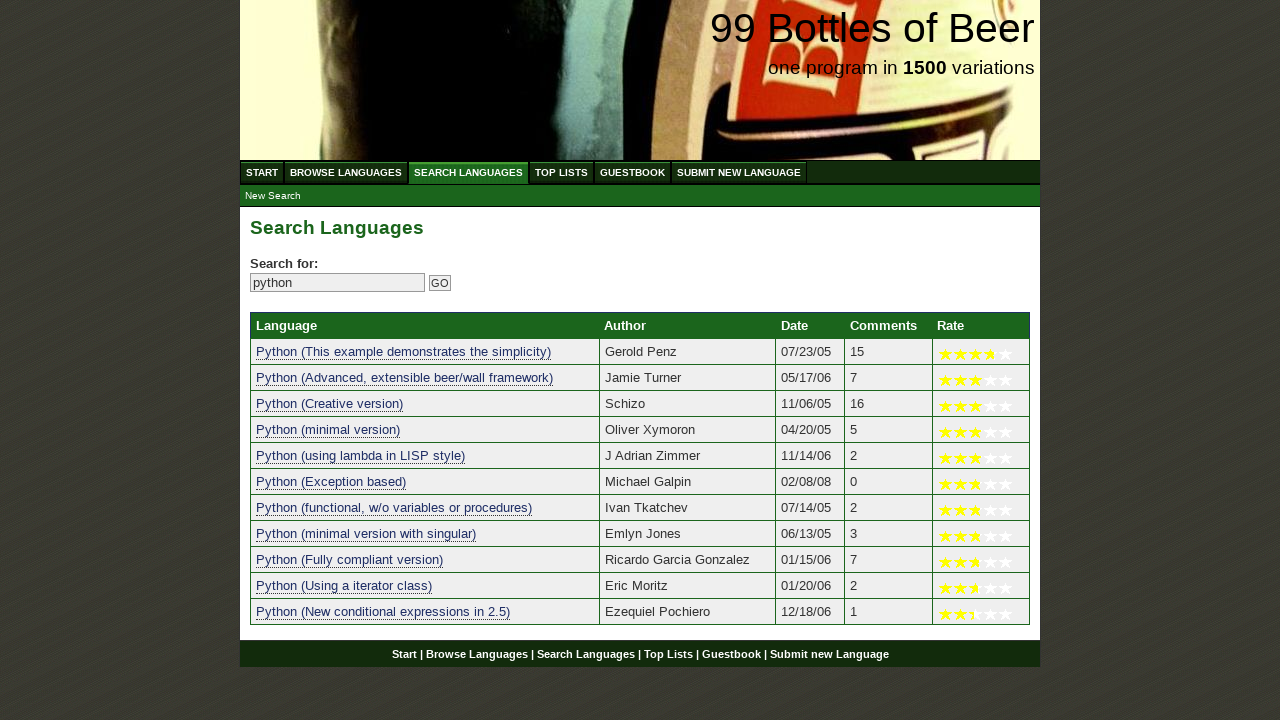

Search results table loaded successfully
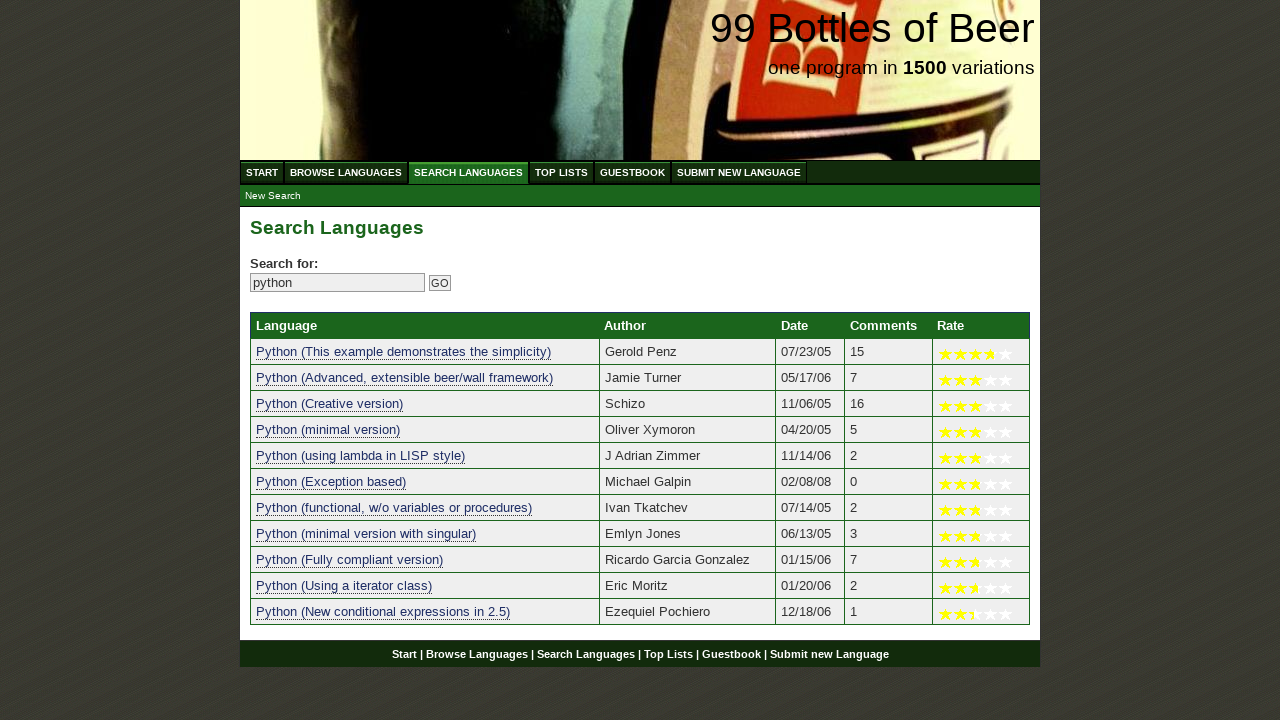

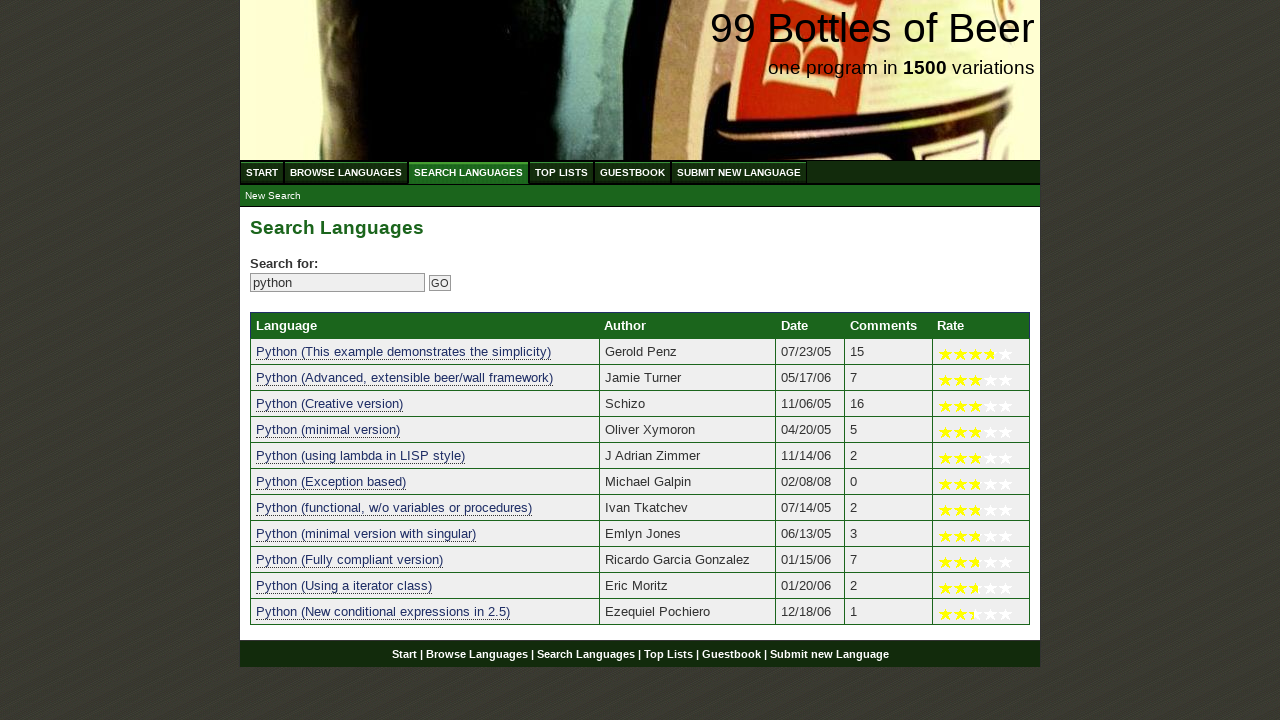